Completes a math exercise by reading a value from the page, calculating a mathematical function (log of absolute value of 12*sin(x)), entering the answer, checking a checkbox, selecting a radio button, and submitting the form.

Starting URL: https://suninjuly.github.io/math.html

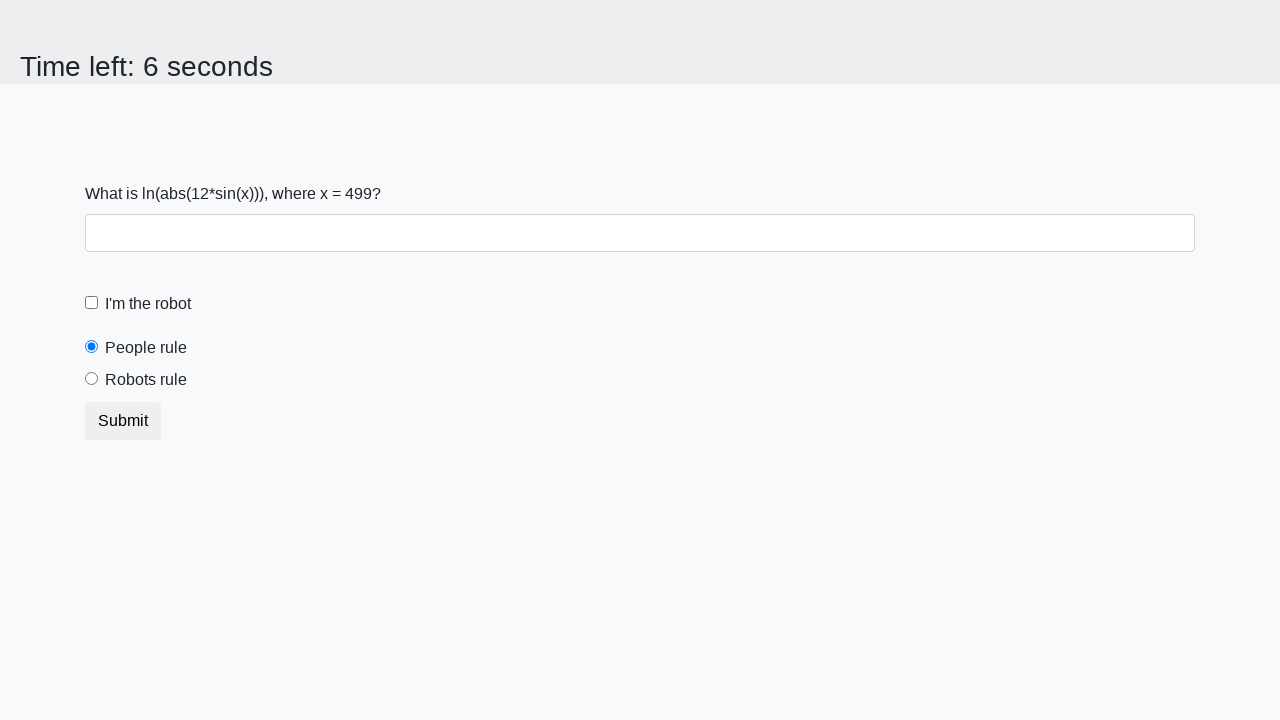

Read x value from the page
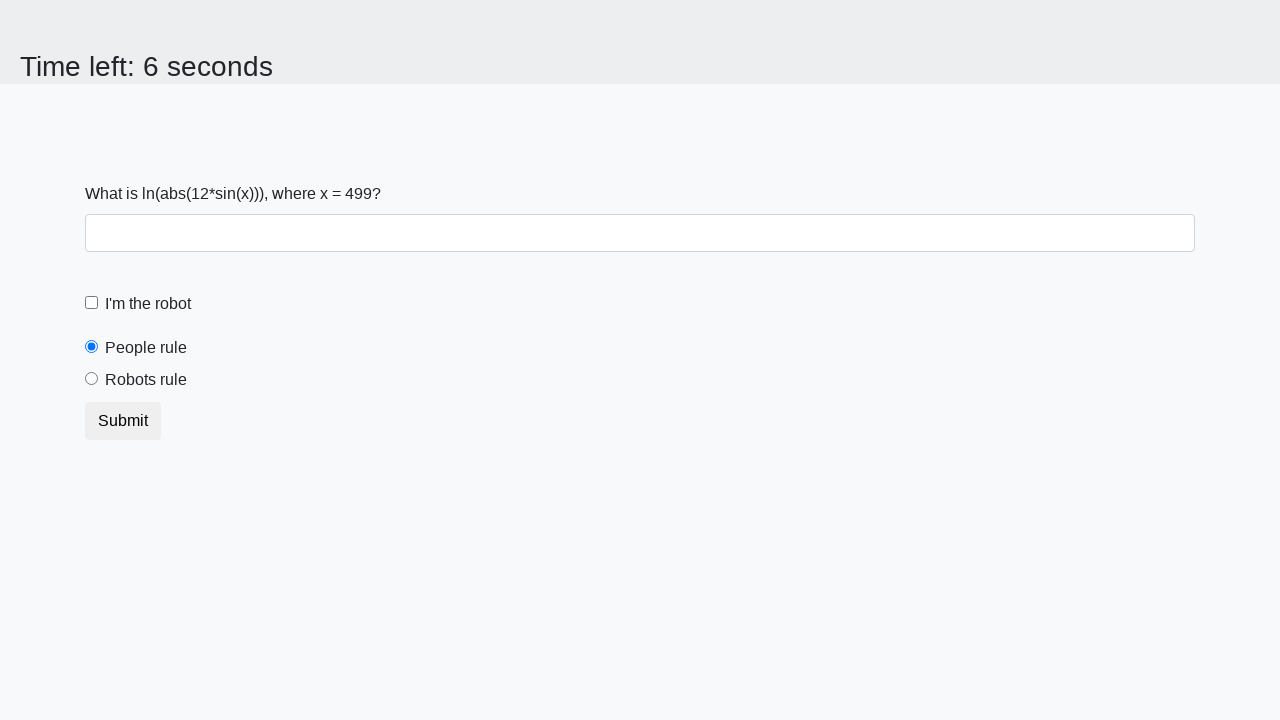

Calculated result: log(|12*sin(499)|) = 1.7735859944824972
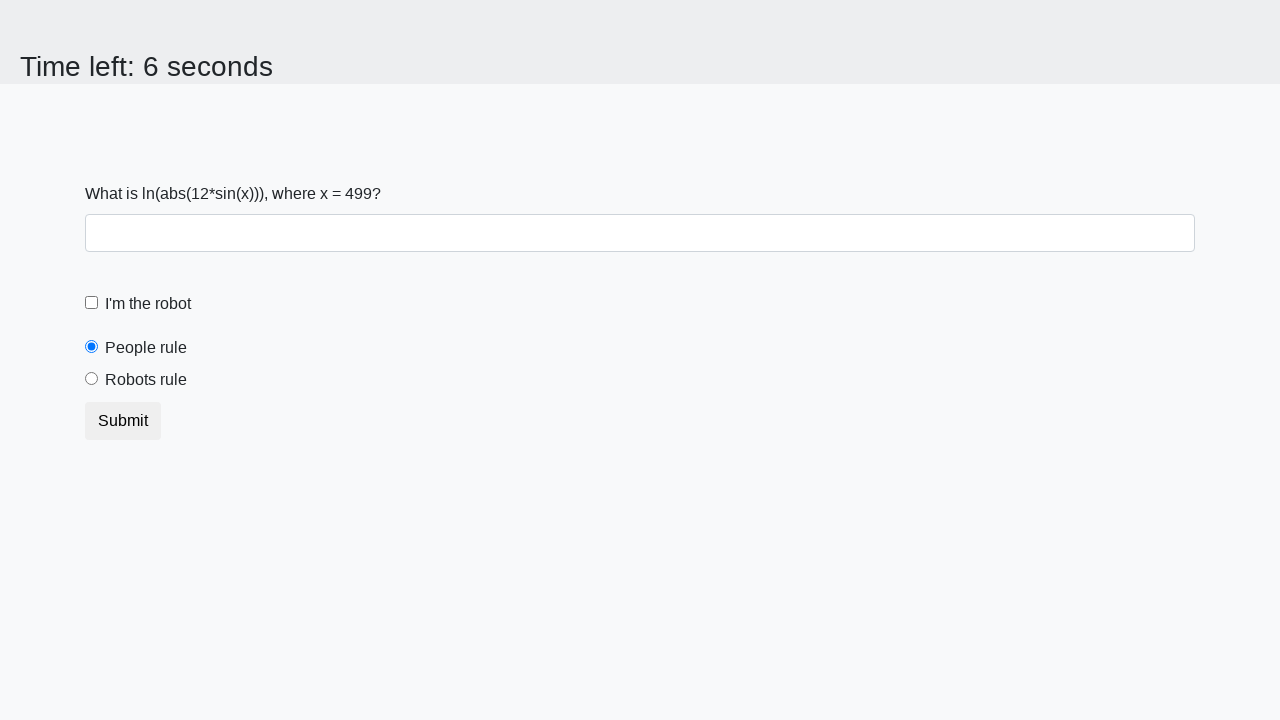

Entered calculated answer '1.7735859944824972' into answer field on #answer
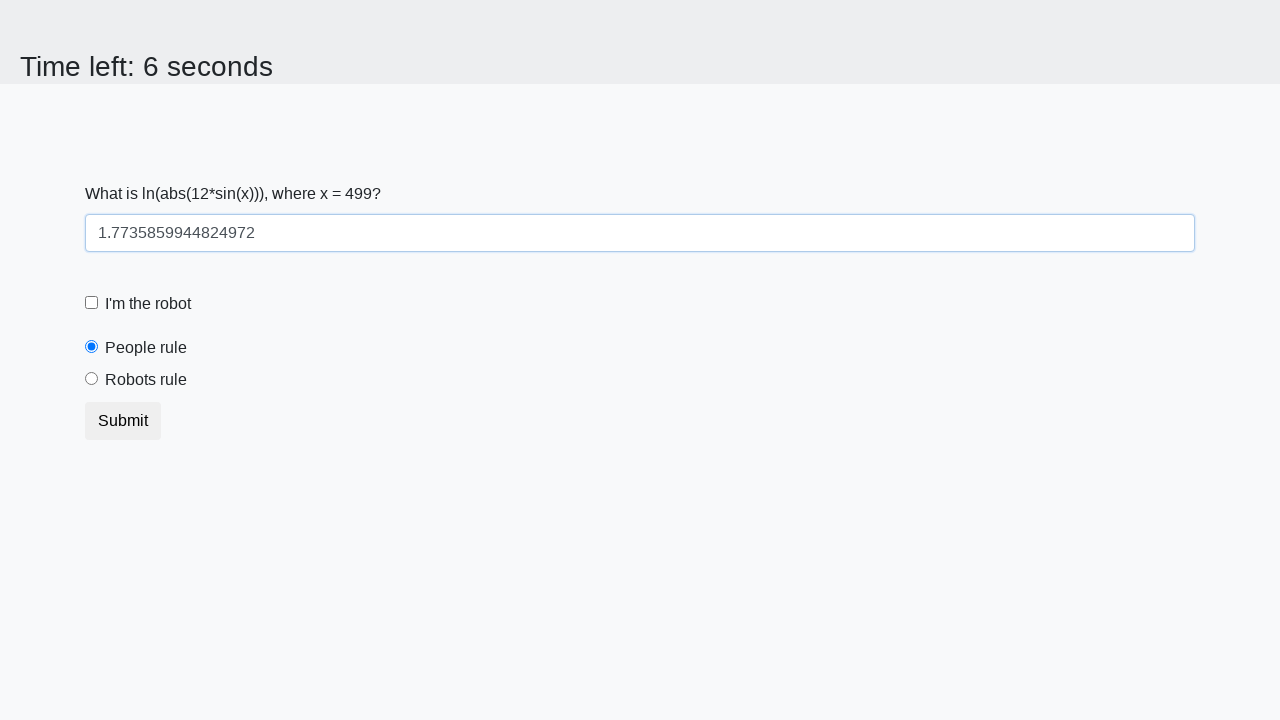

Checked the 'I'm the robot' checkbox at (92, 303) on #robotCheckbox
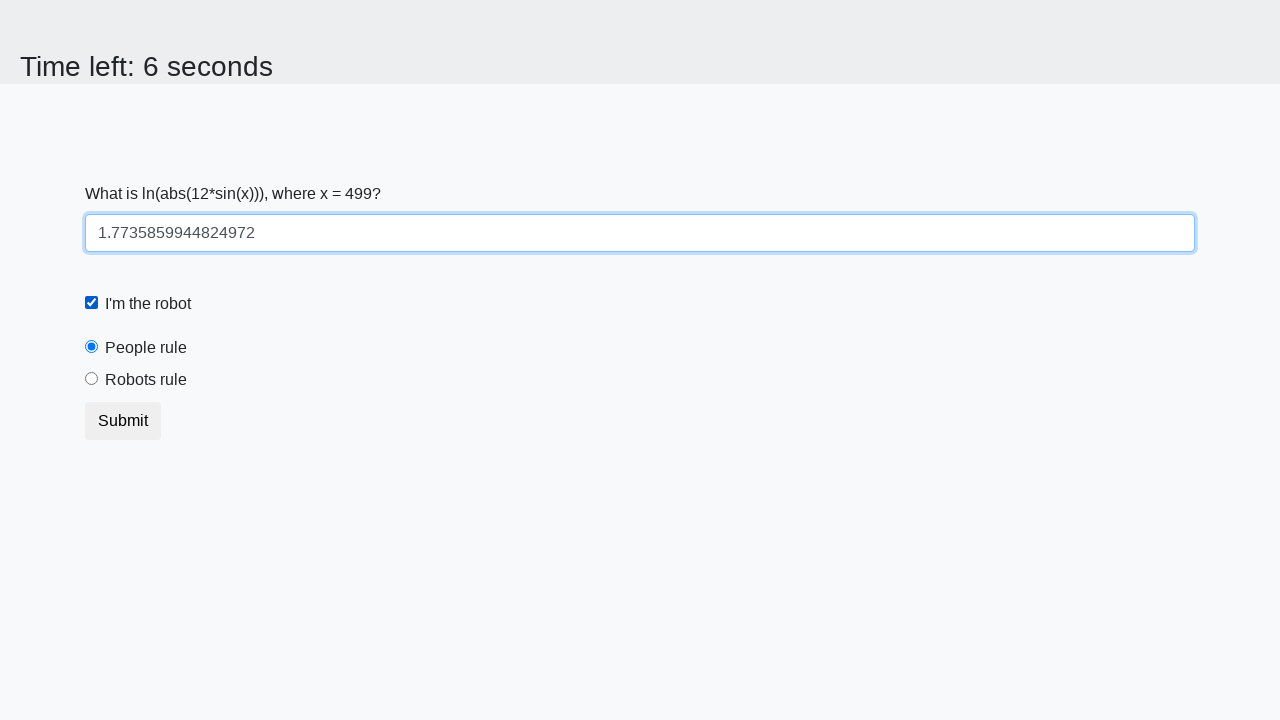

Selected 'Robots rule!' radio button at (92, 379) on #robotsRule
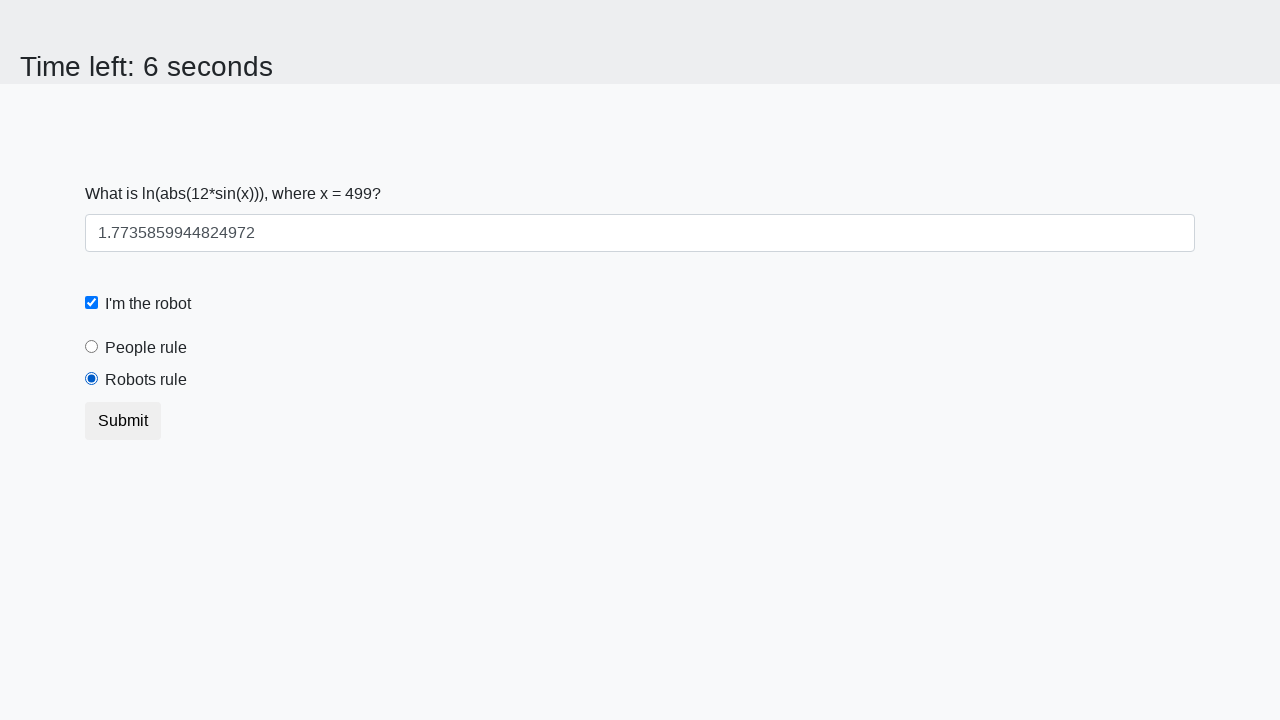

Clicked the Submit button at (123, 421) on button.btn
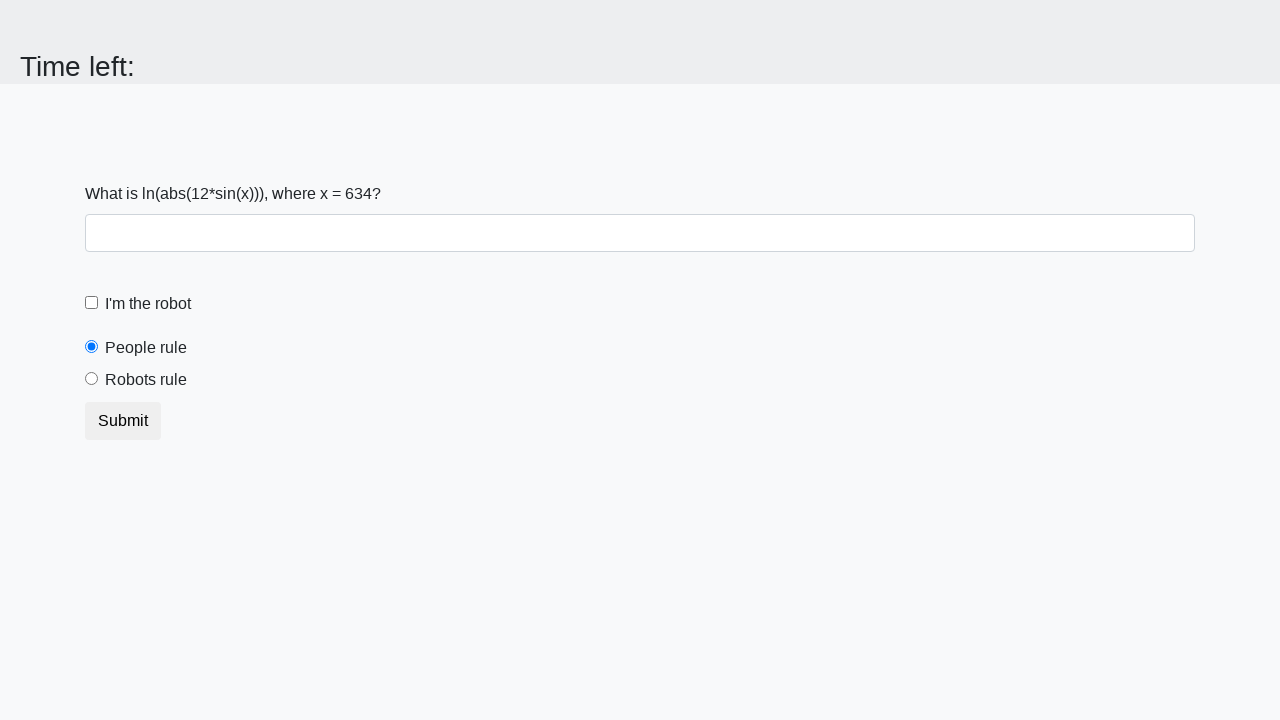

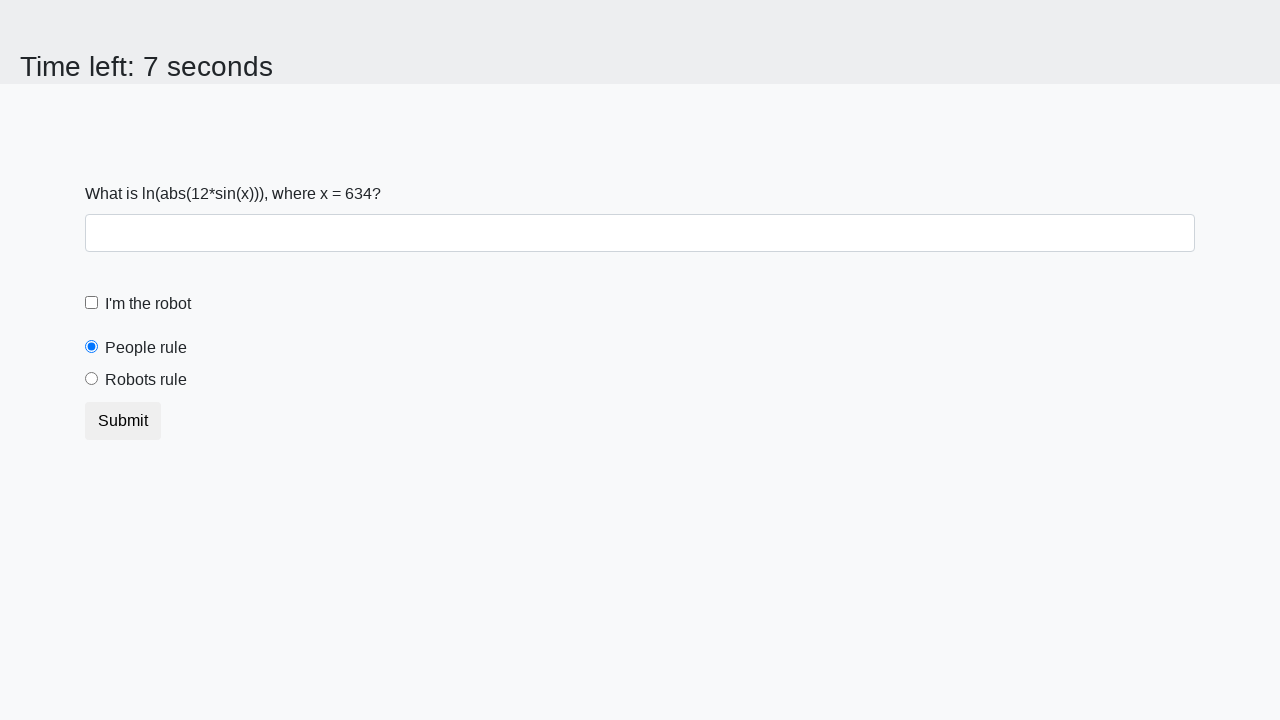